Tests various mouse actions on dropdown menus including right-click, double-click, and regular click to display context menus

Starting URL: https://bonigarcia.dev/selenium-webdriver-java/dropdown-menu.html

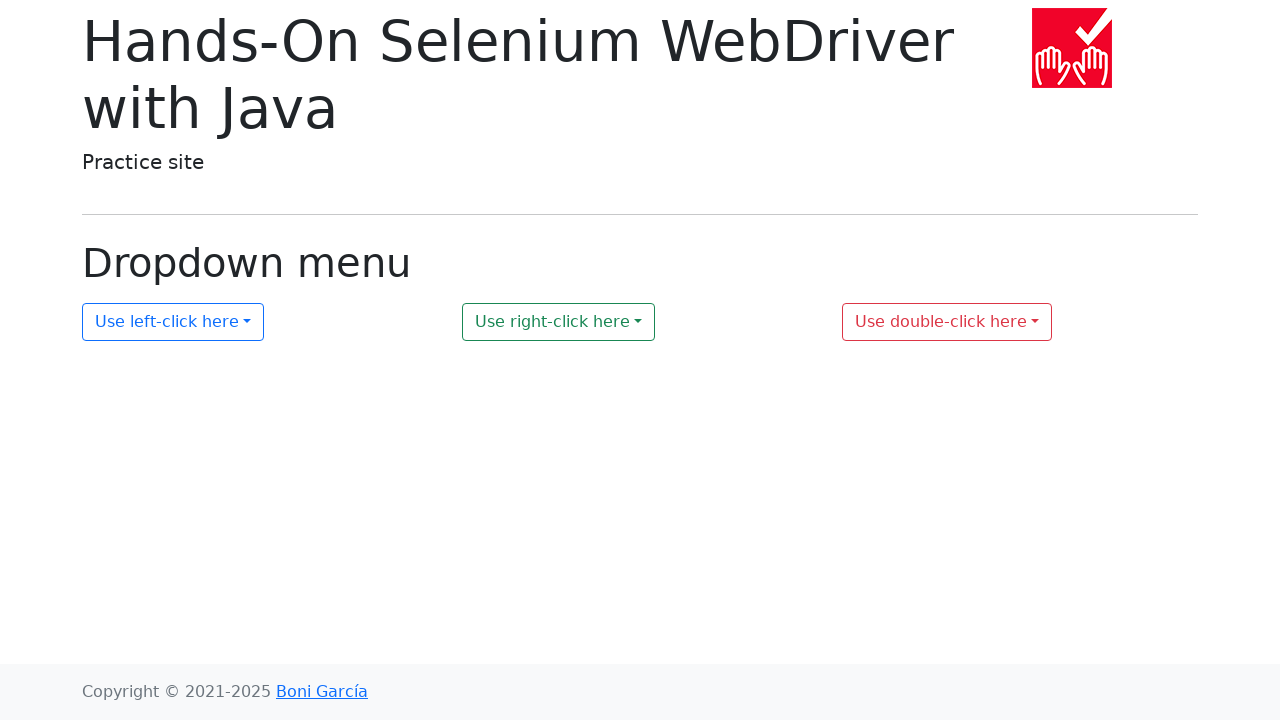

Right-clicked on dropdown 2 to open context menu at (559, 322) on #my-dropdown-2
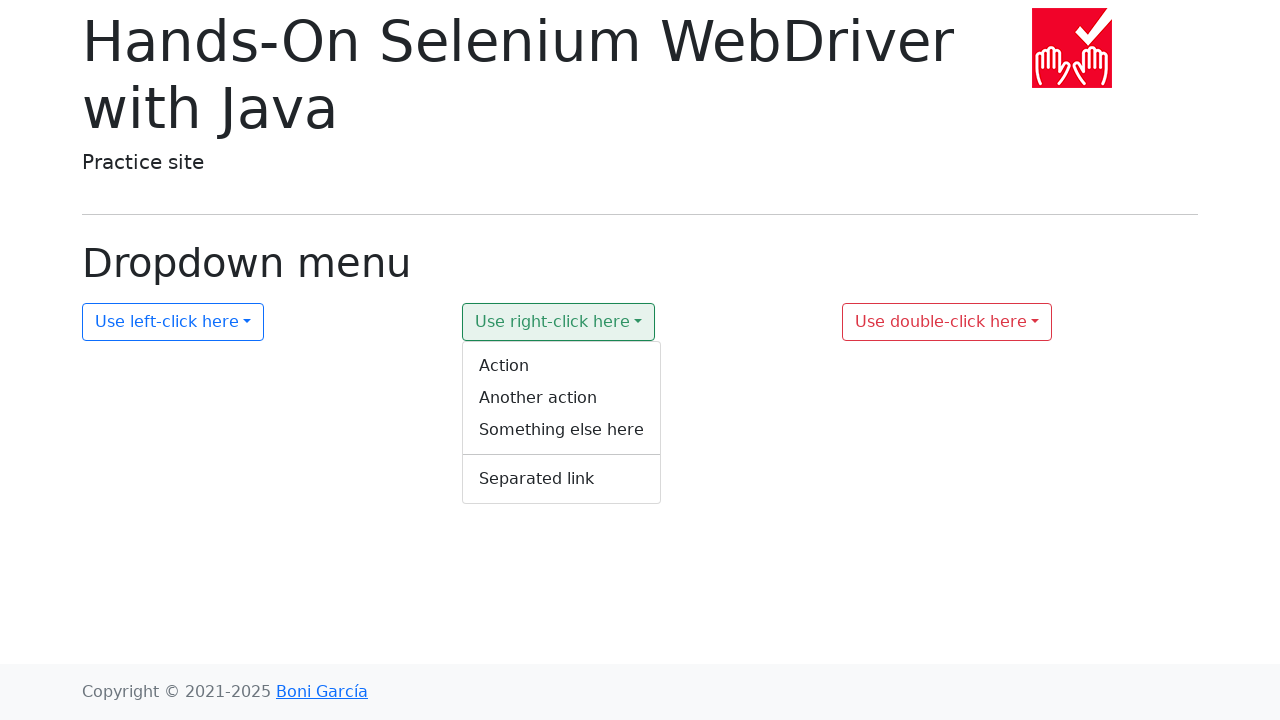

Context menu 2 is now visible
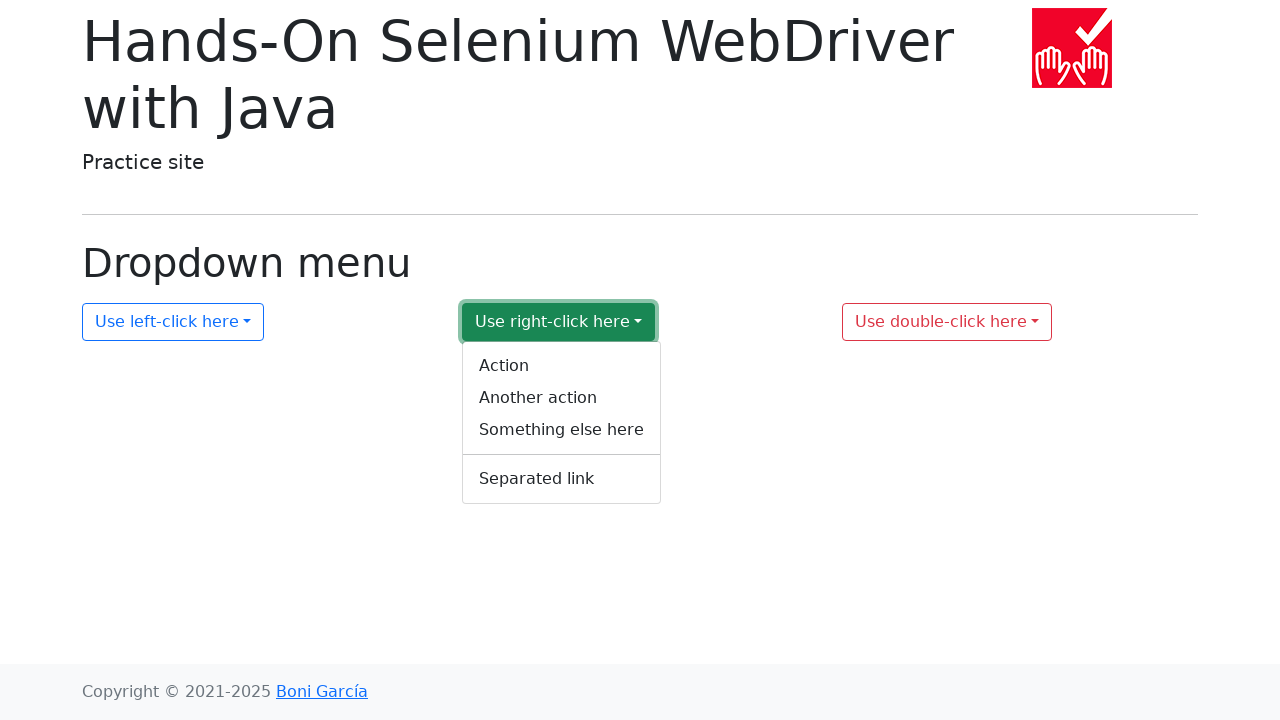

Double-clicked on dropdown 3 to open context menu at (947, 322) on #my-dropdown-3
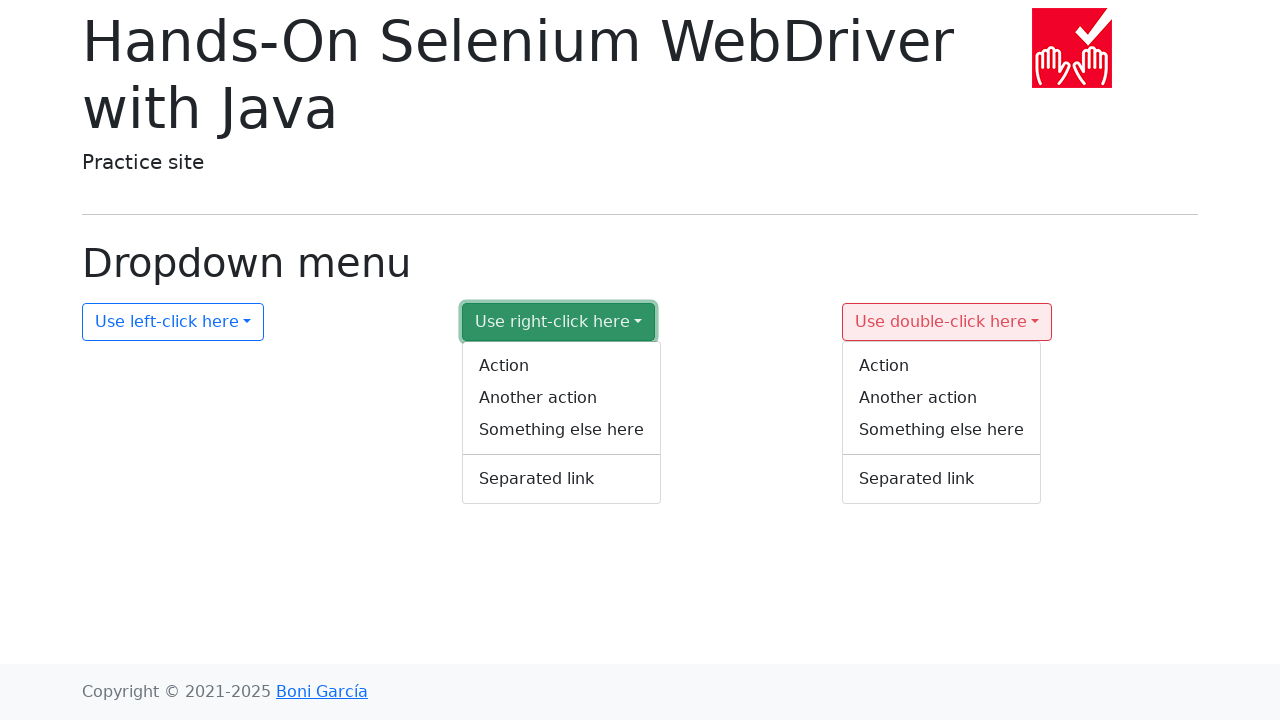

Context menu 3 is now visible
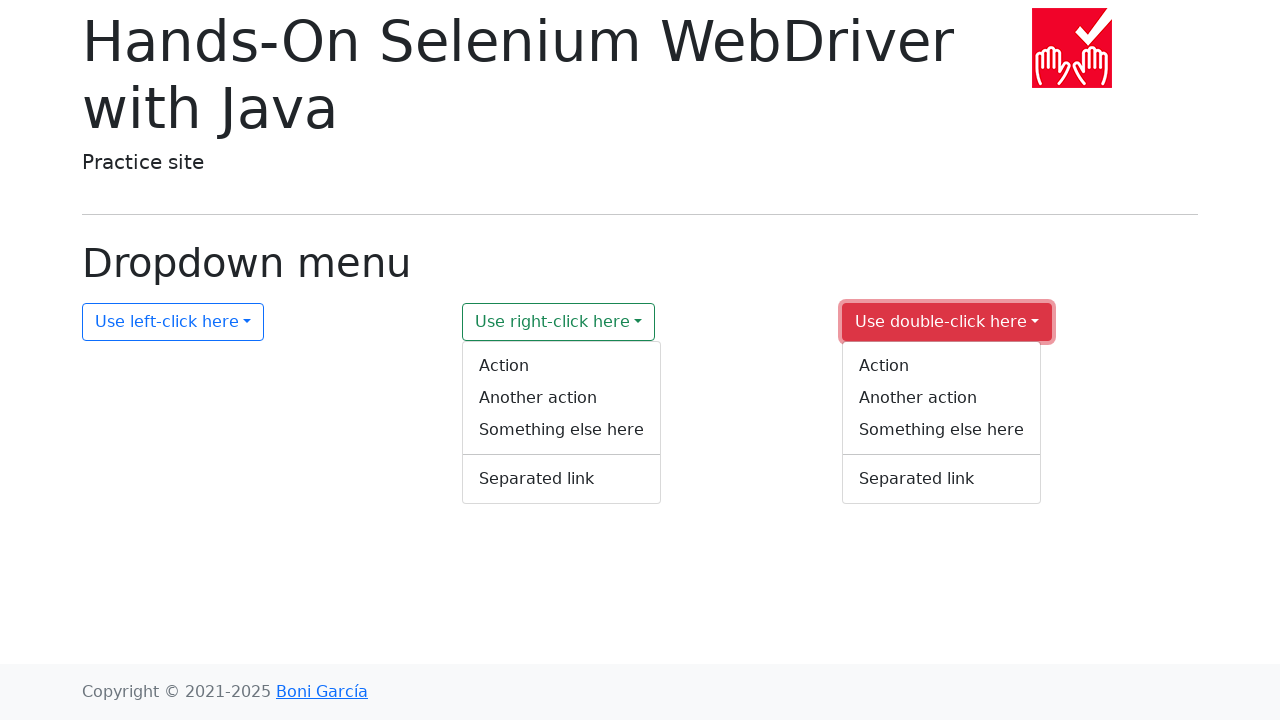

Clicked on dropdown 1 to open its menu at (173, 322) on #my-dropdown-1
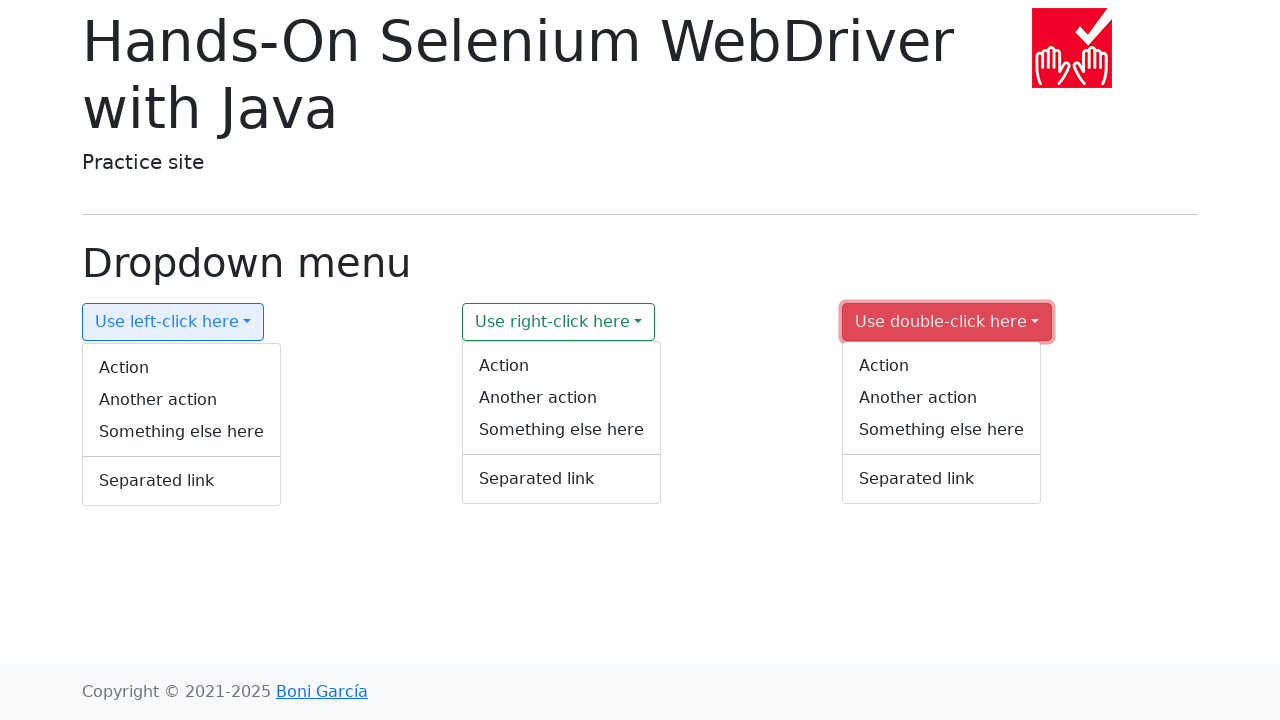

Dropdown menu 1 is now visible
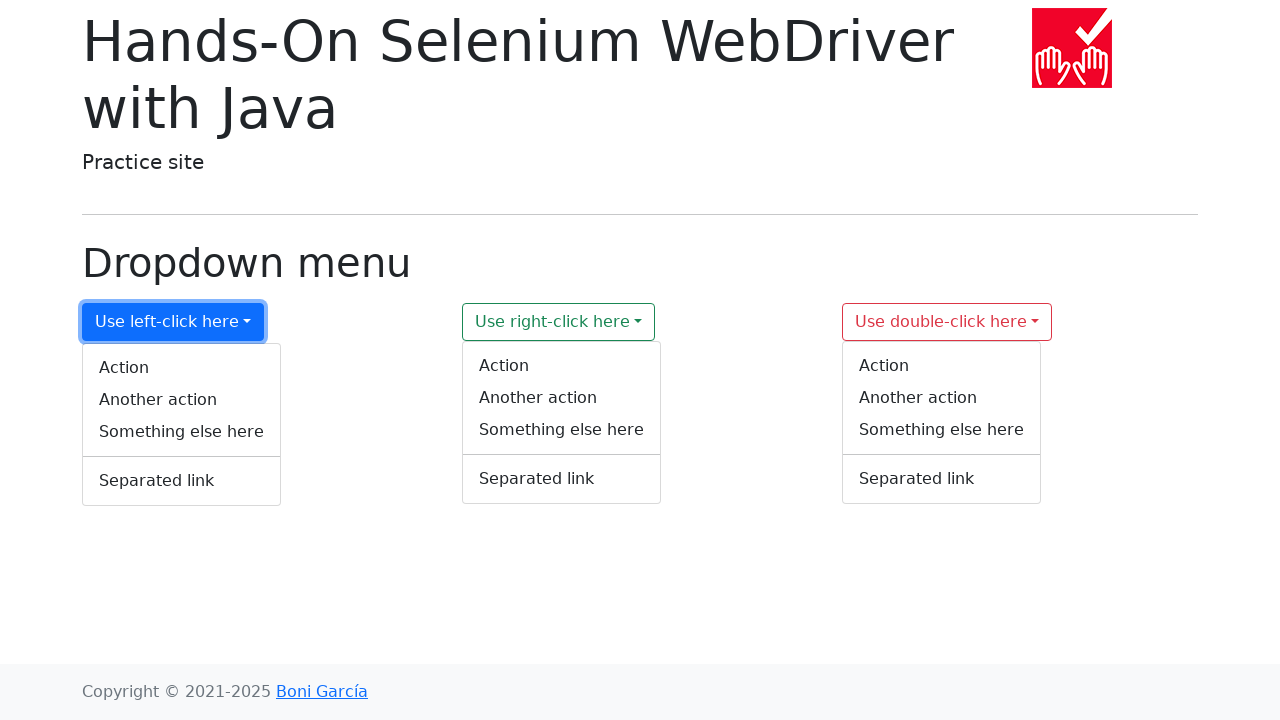

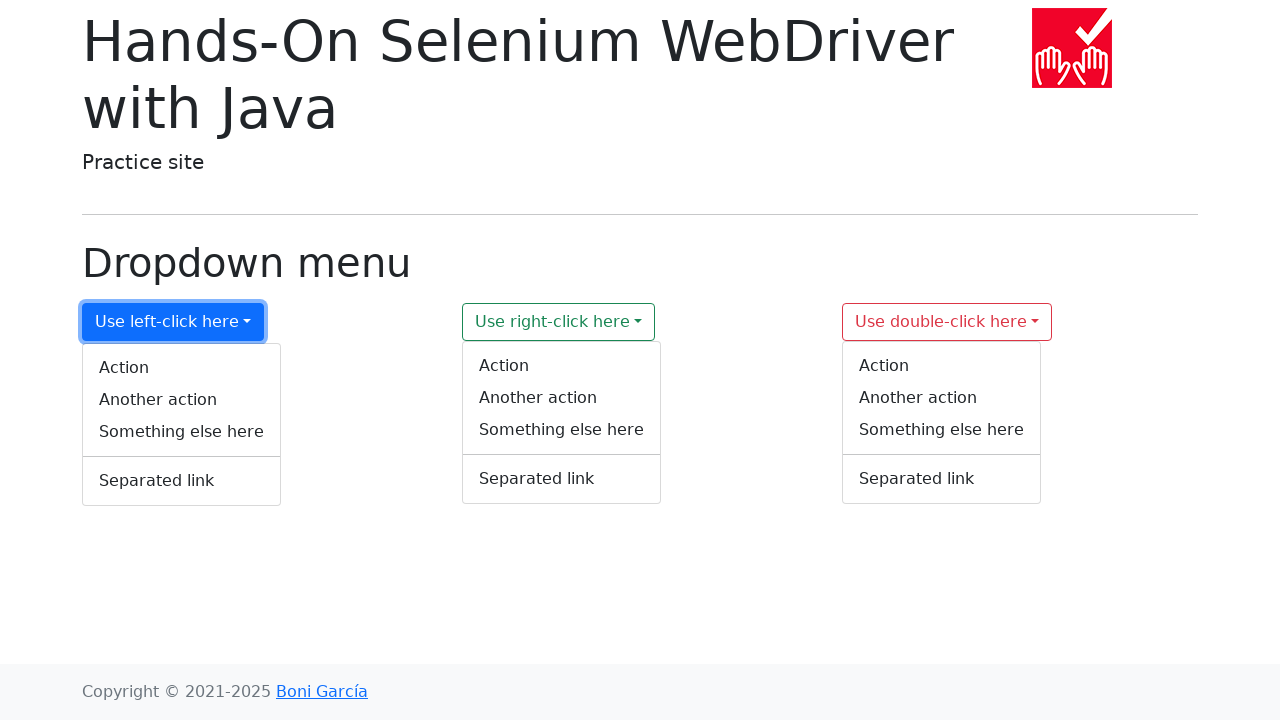